Tests password validation with a password containing invalid special character (!)

Starting URL: https://testpages.eviltester.com/styled/apps/7charval/simple7charvalidation.html

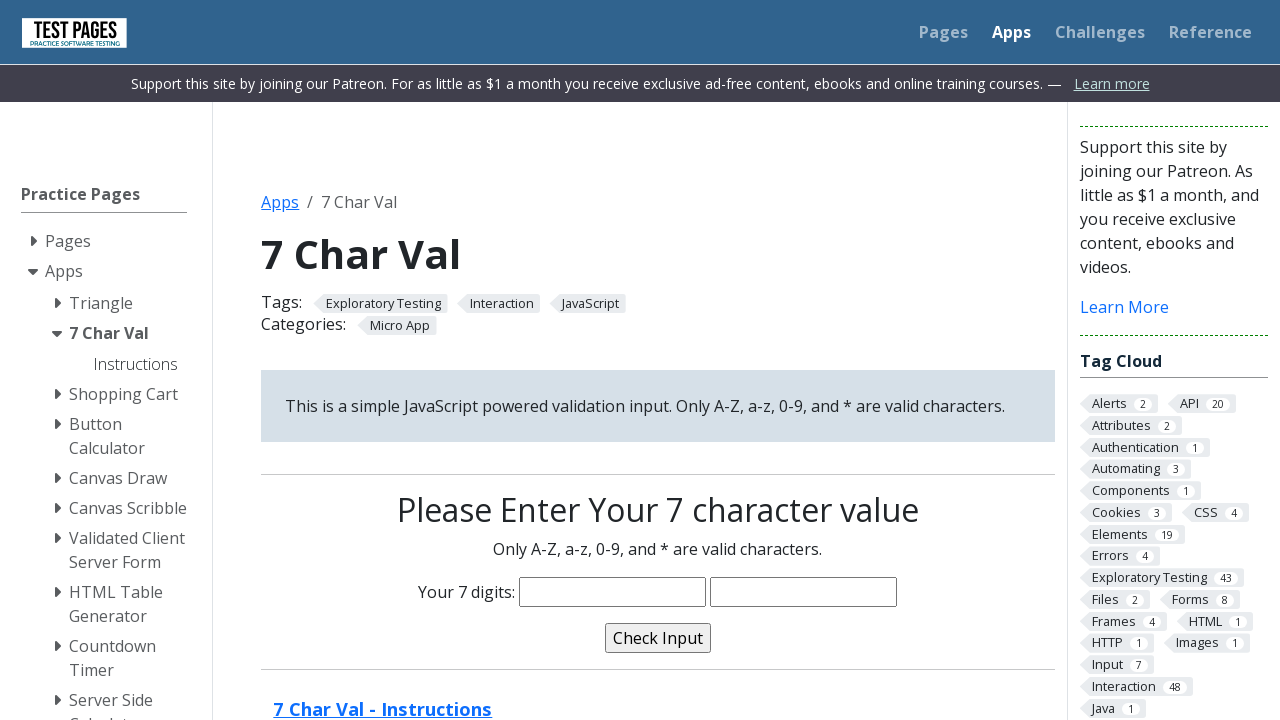

Filled password field with 'Peter!3' containing invalid exclamation mark character on input[name='characters']
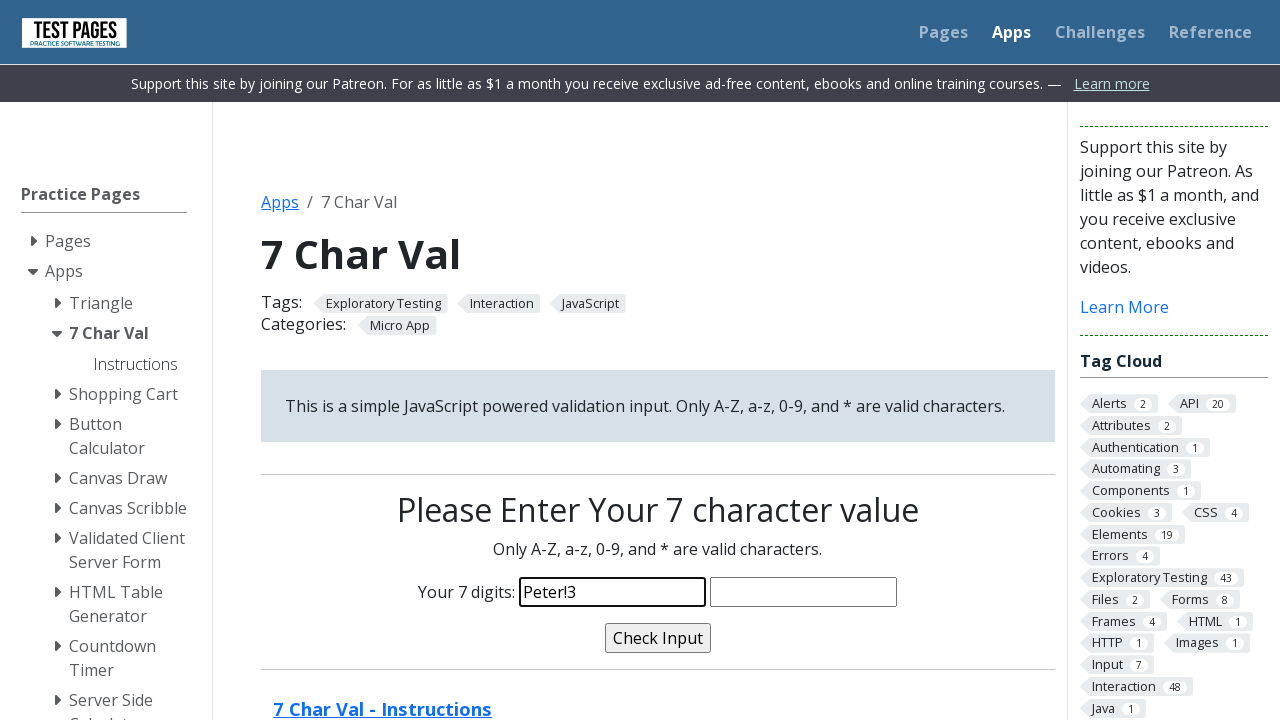

Clicked validate button at (658, 638) on input[name='validate']
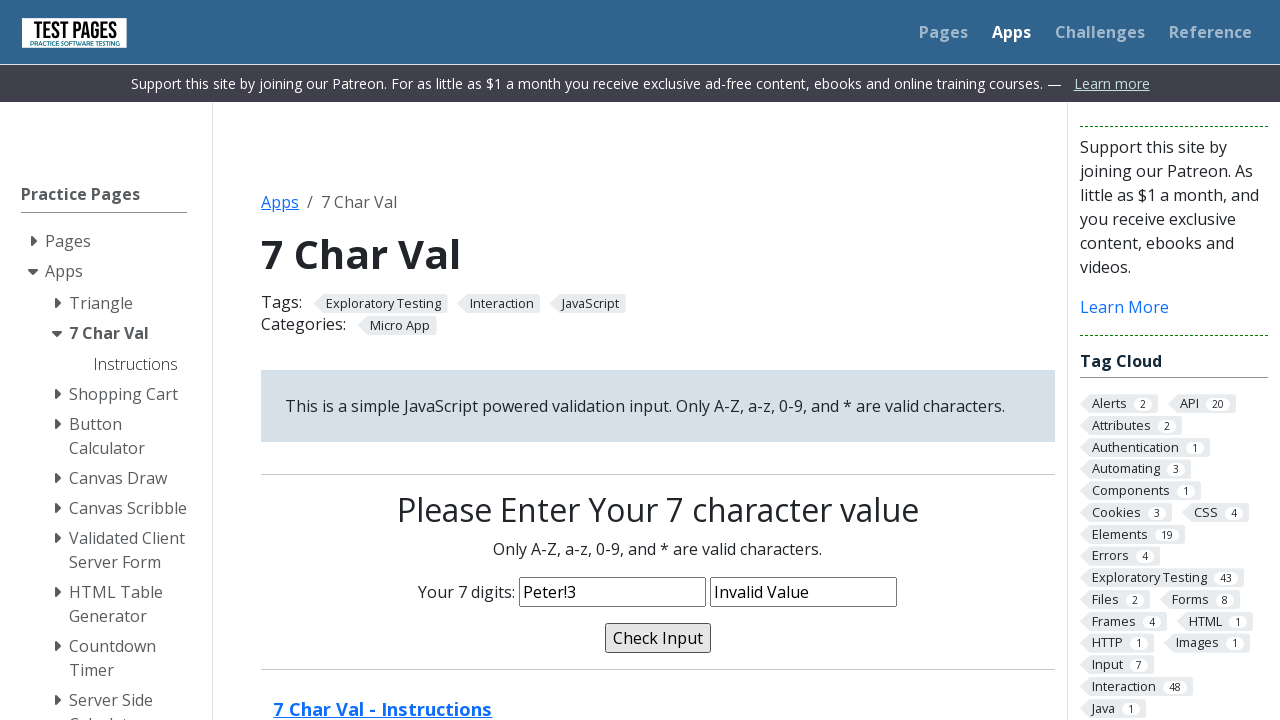

Validation message element loaded
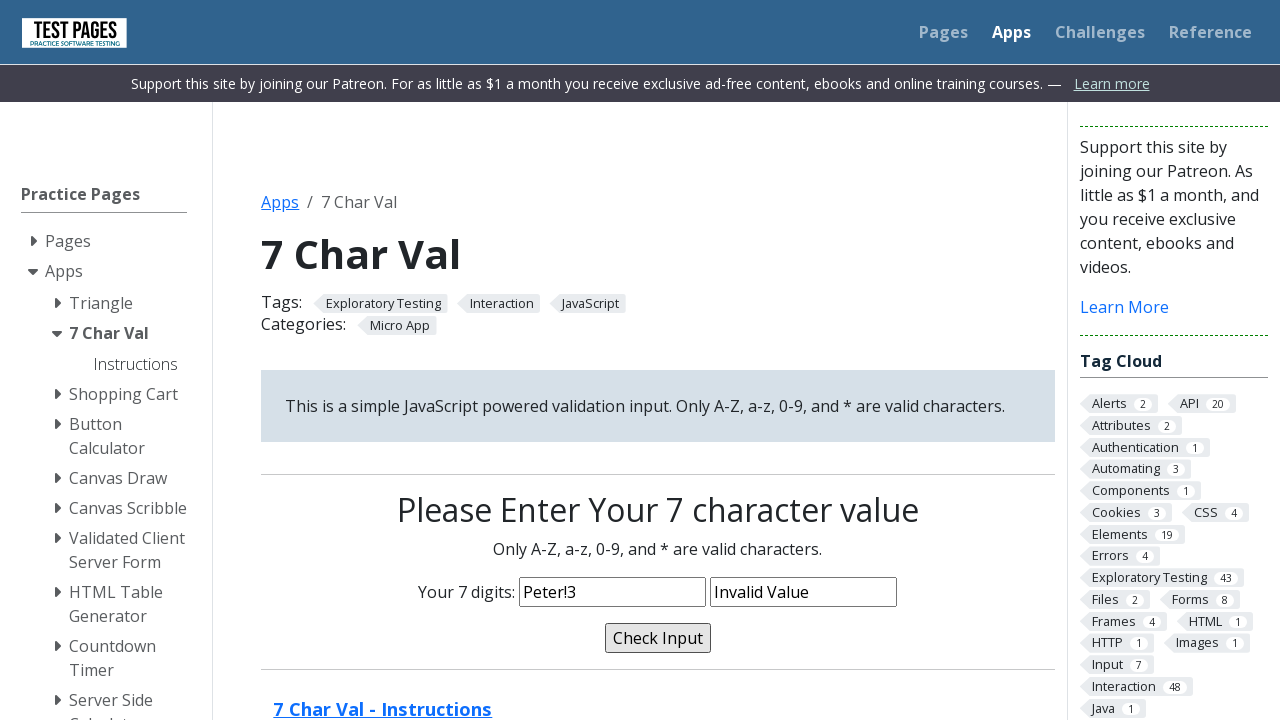

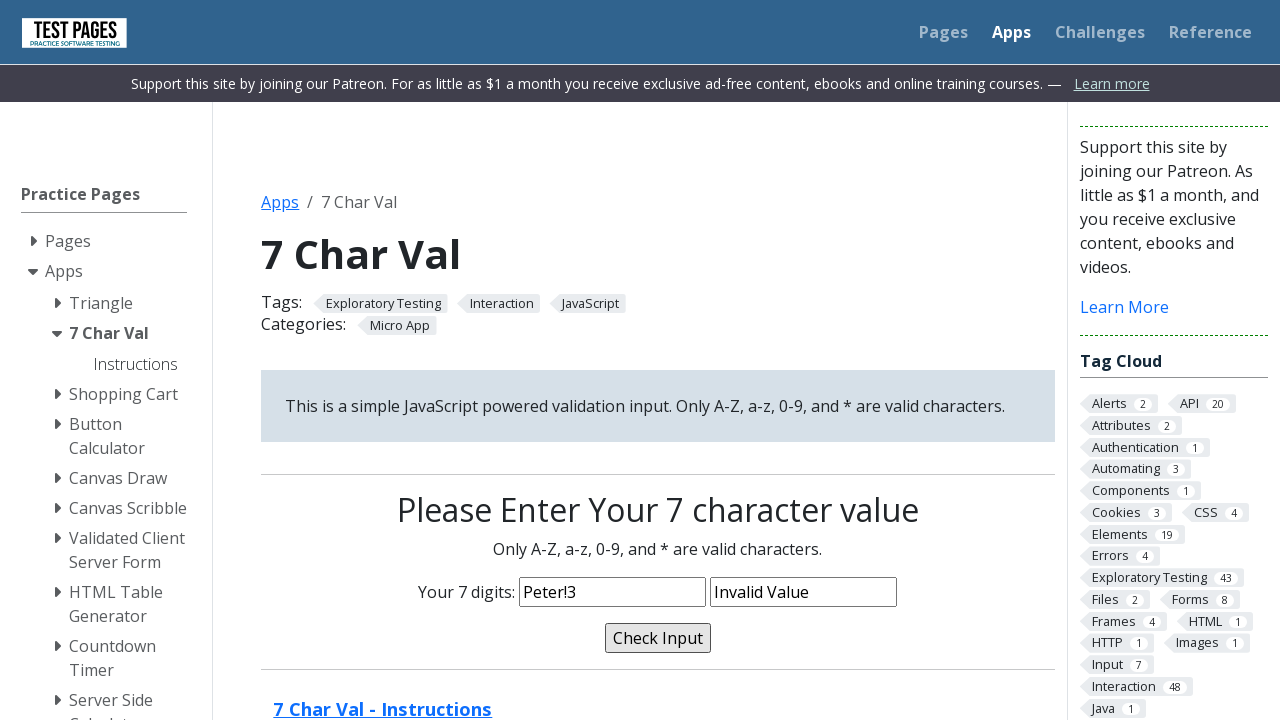